Tests the mortgage calculator functionality on a Russian real estate website by navigating to the mortgage section, filling in interest rate, loan amount, and term fields, toggling a checkbox option, and submitting the form to view results.

Starting URL: https://www.novostroy.su

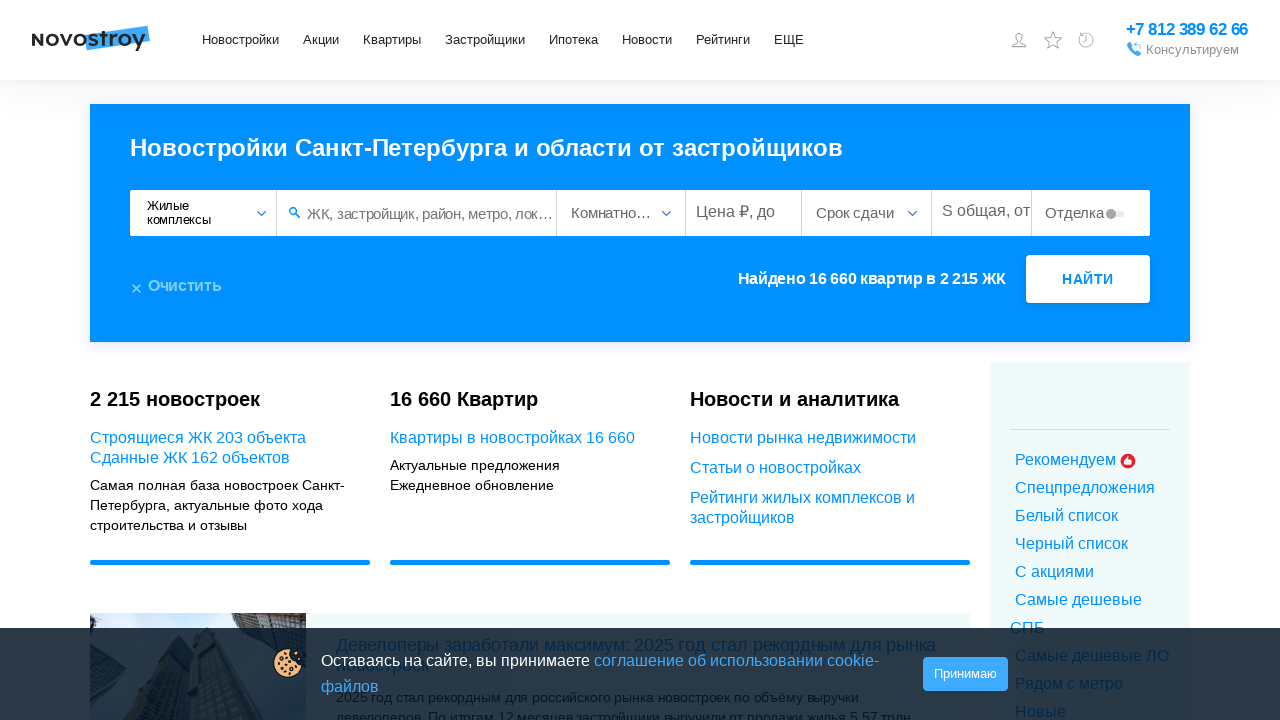

Clicked on 'Ипотека' (Mortgage) link in navigation at (574, 40) on xpath=//a[text()='Ипотека']
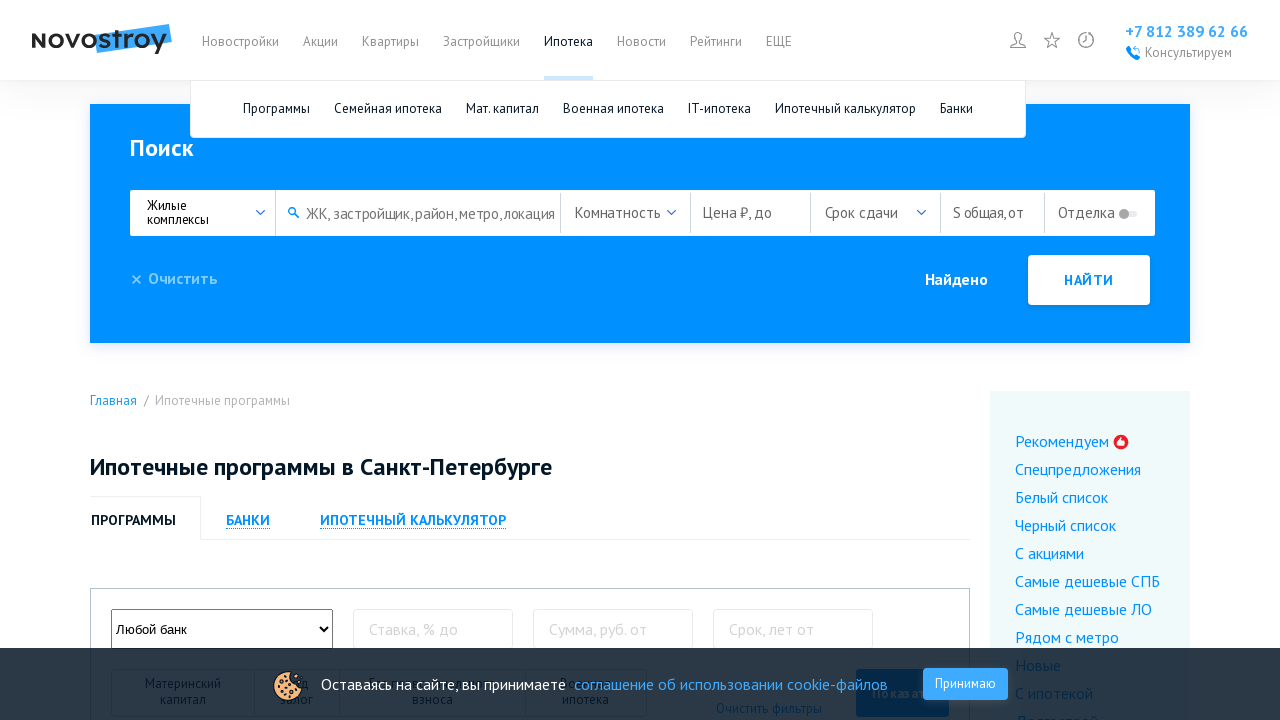

Mortgage page loaded and interest rate field appeared
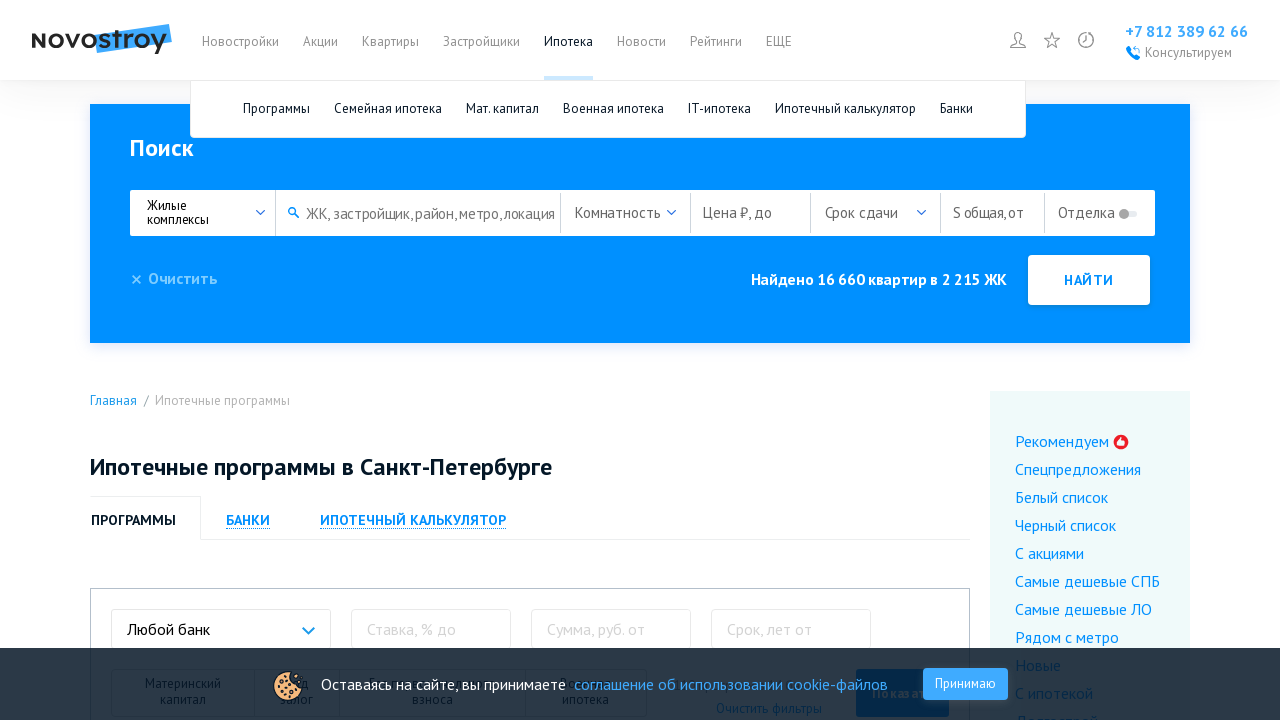

Filled in interest rate field with '10%' on #percent
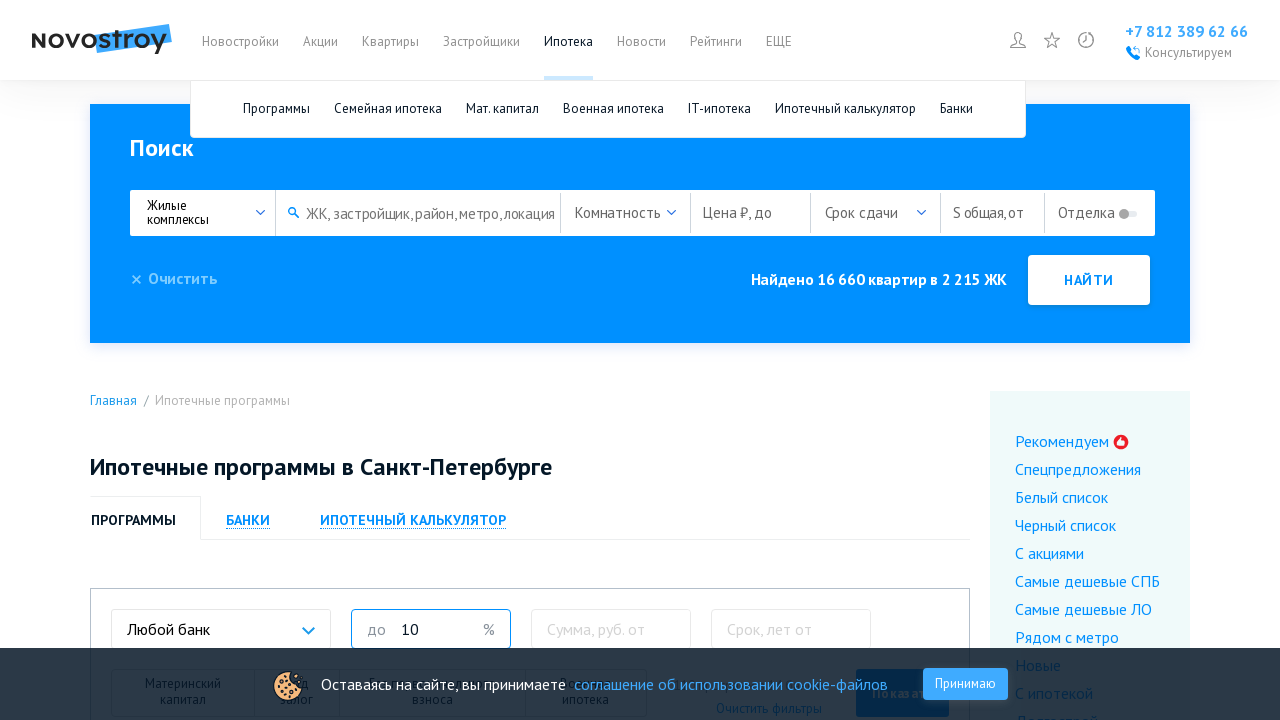

Filled in loan amount field with '5000000' rubles on #sum
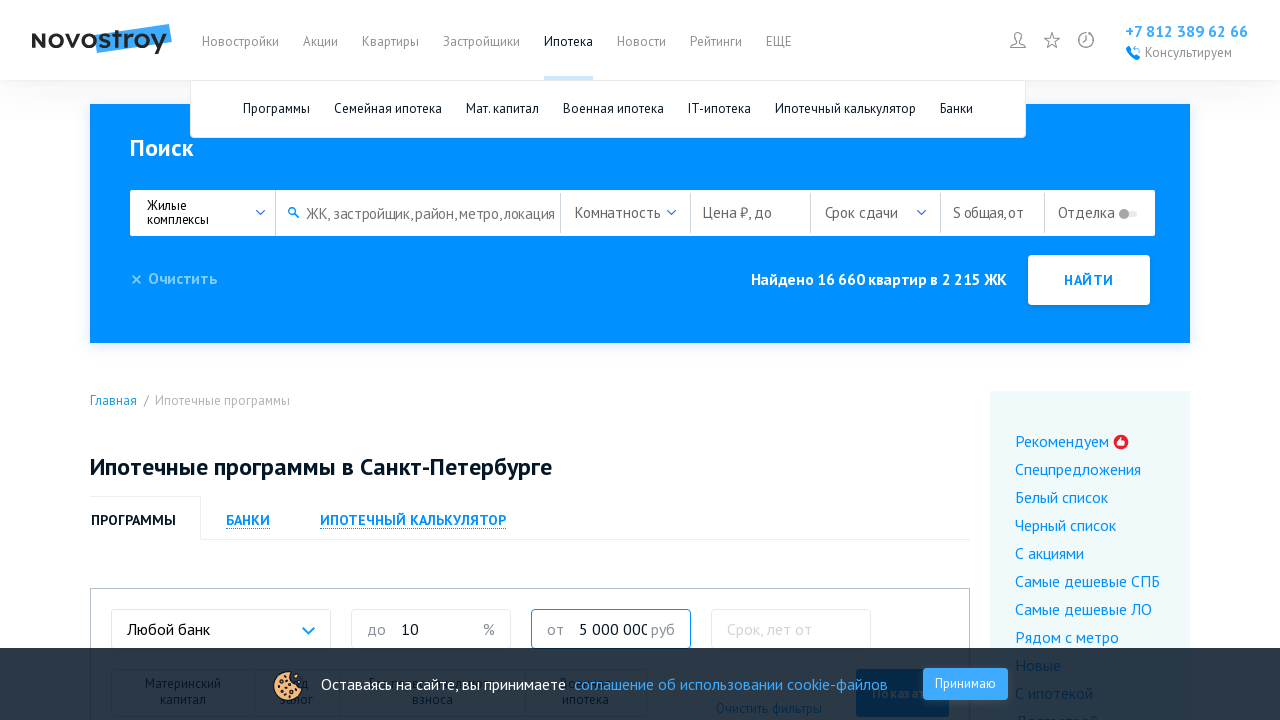

Filled in loan term field with '20' years on #term
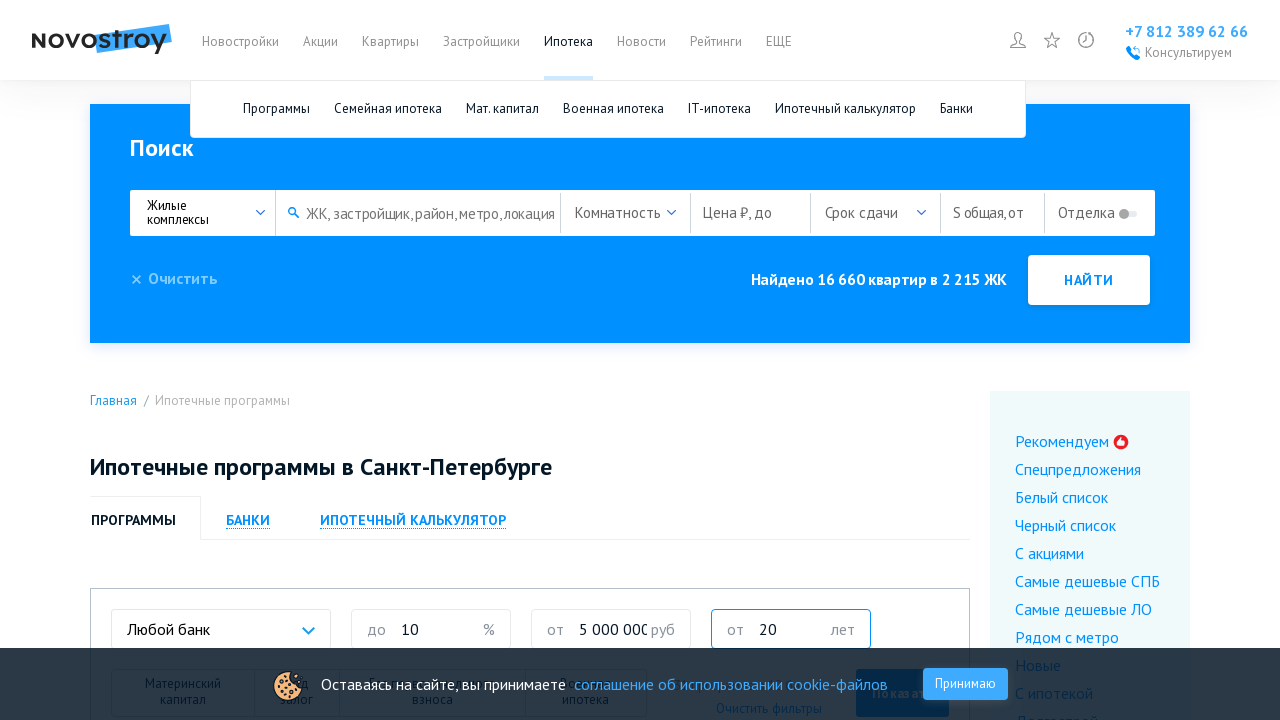

Toggled bail/collateral checkbox option at (298, 360) on label.checkbox-btn__label[for='is_bail']
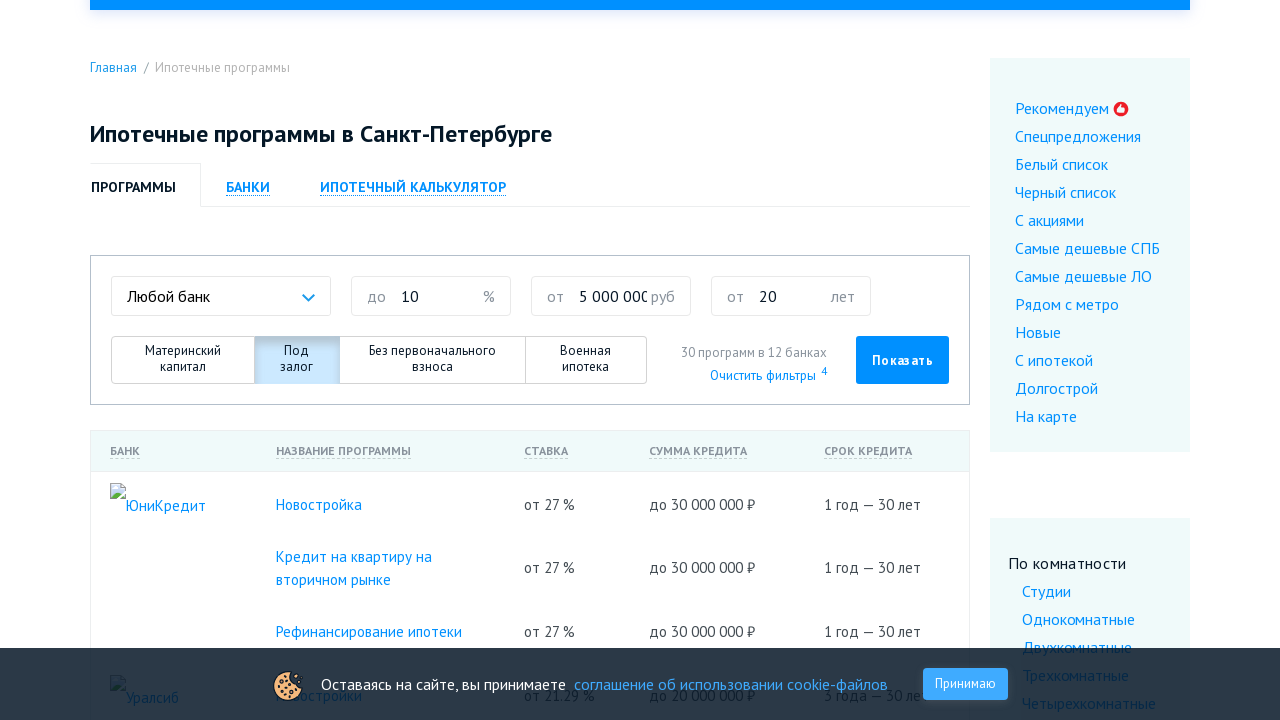

Clicked submit button to calculate mortgage at (902, 360) on button.mainbtn.mortgage-block__filter-submit-btn
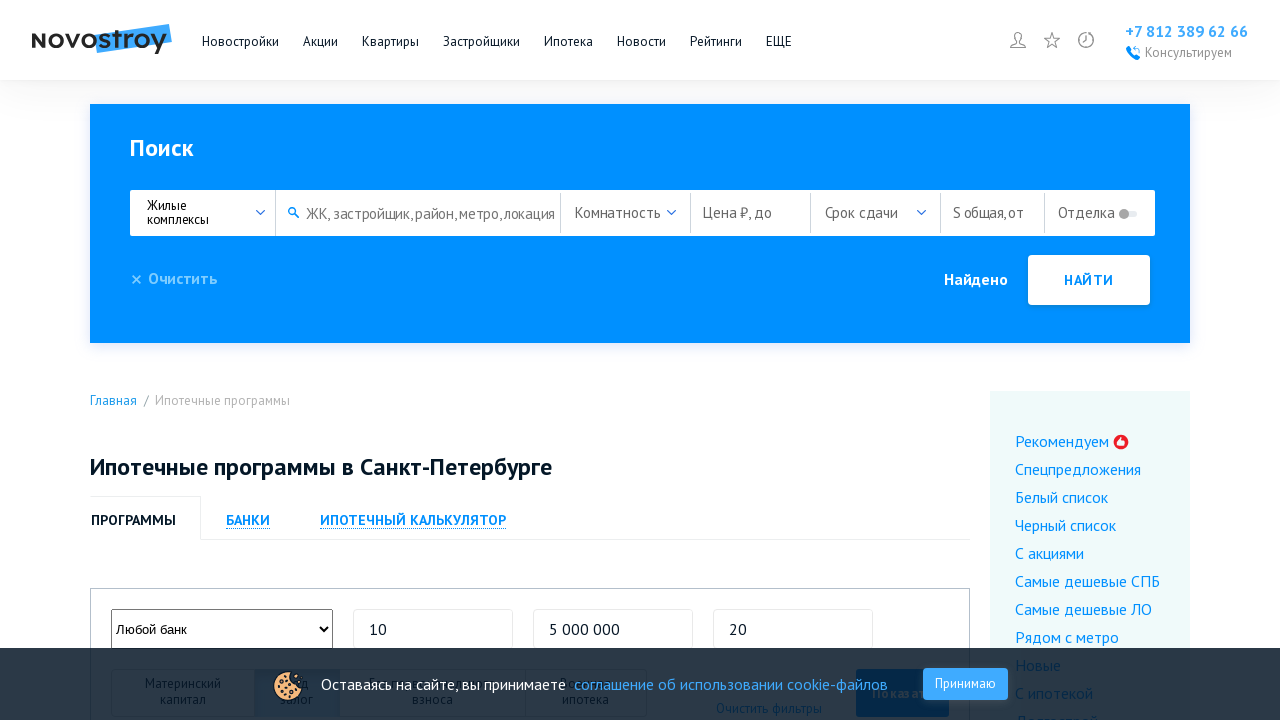

Waited for mortgage calculation results to load
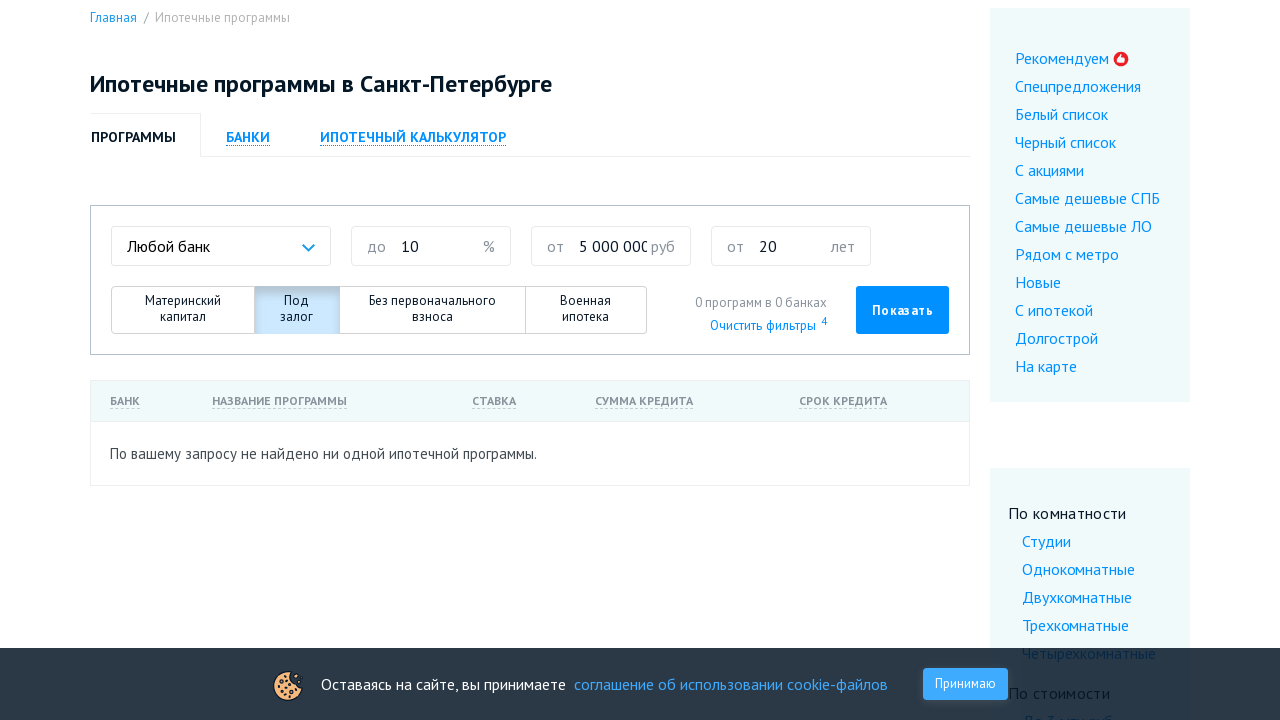

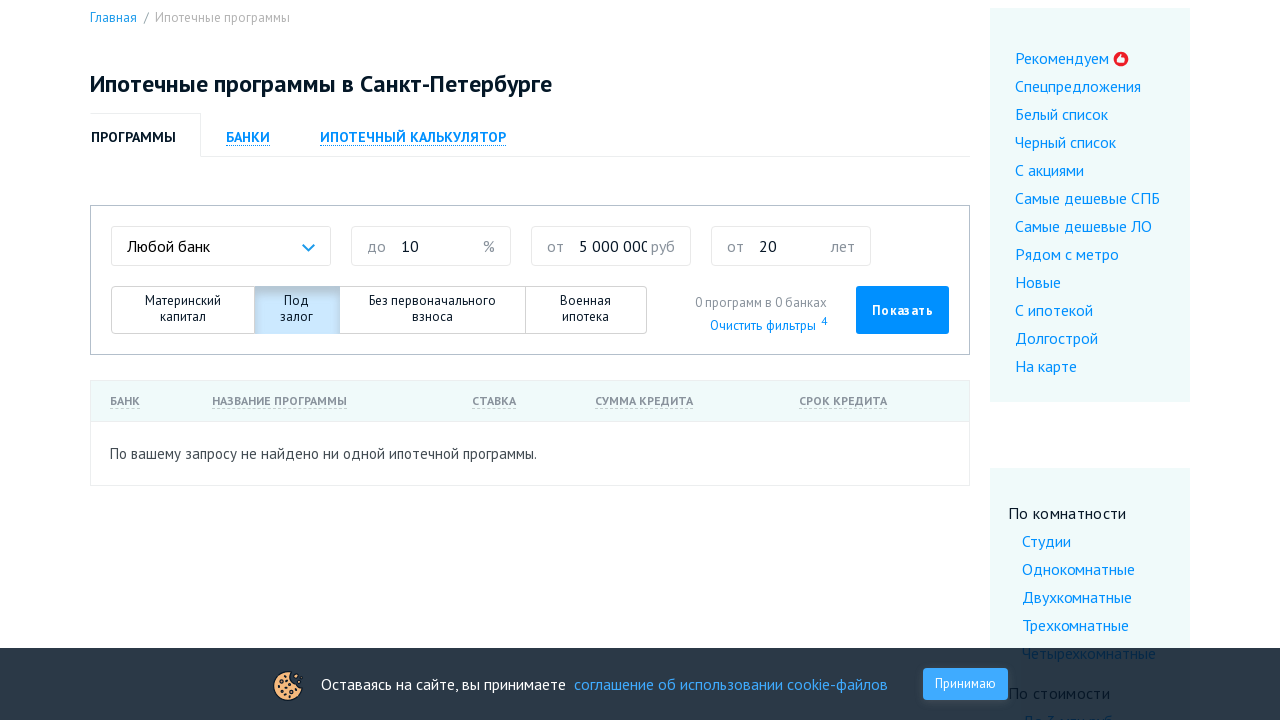